Tests the radio button functionality by navigating to Elements section, opening Radio Button tab, and selecting the Impressive radio option.

Starting URL: https://demoqa.com/

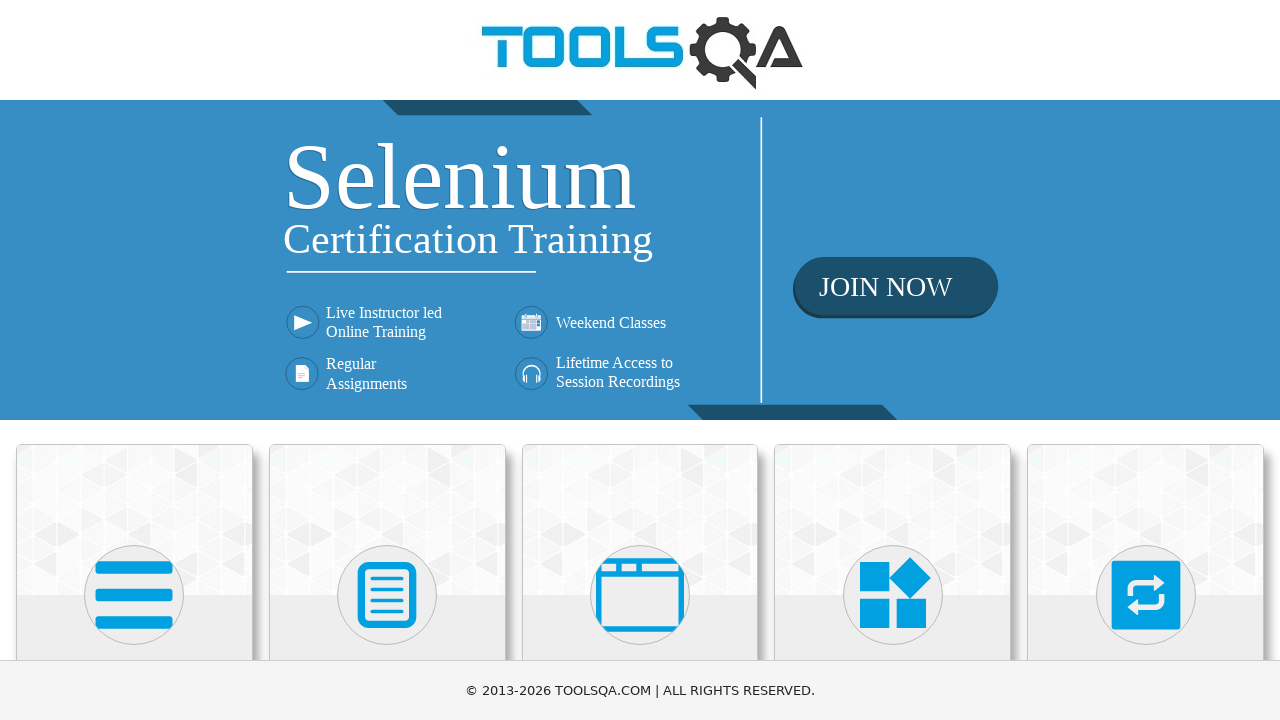

Clicked on Elements section at (134, 360) on text=Elements
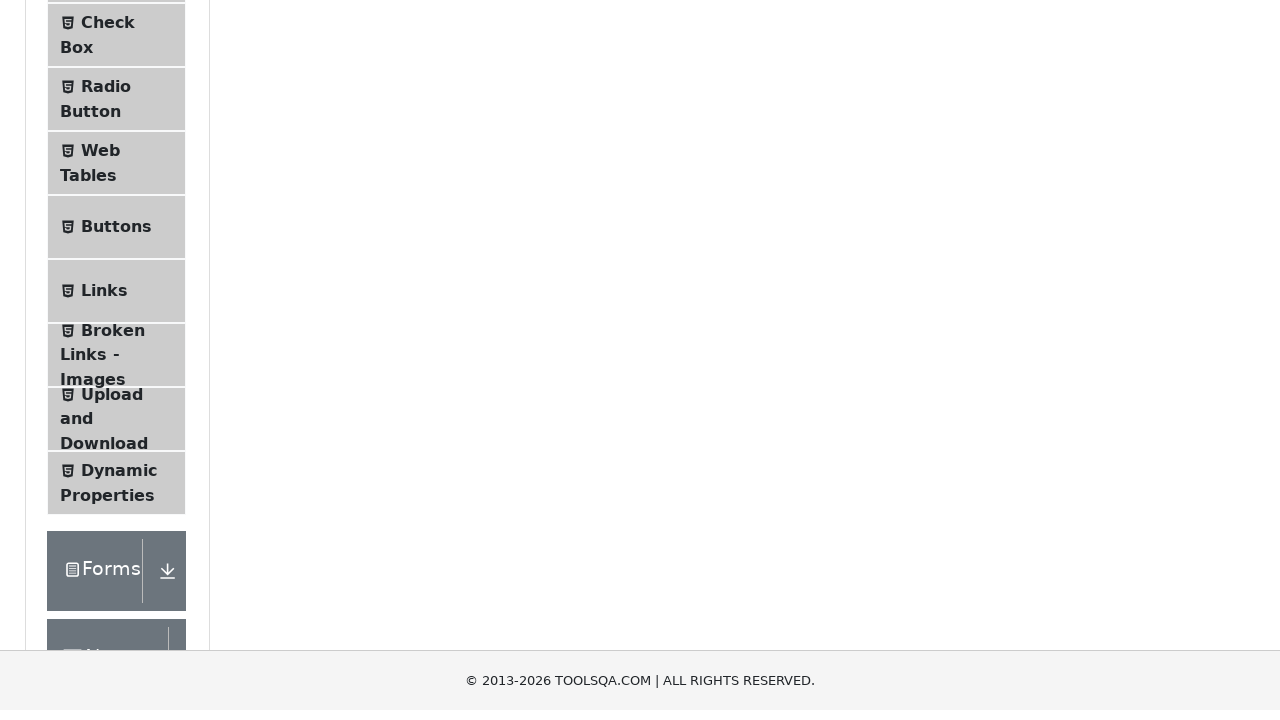

Clicked on Radio Button tab at (106, 376) on text=Radio Button
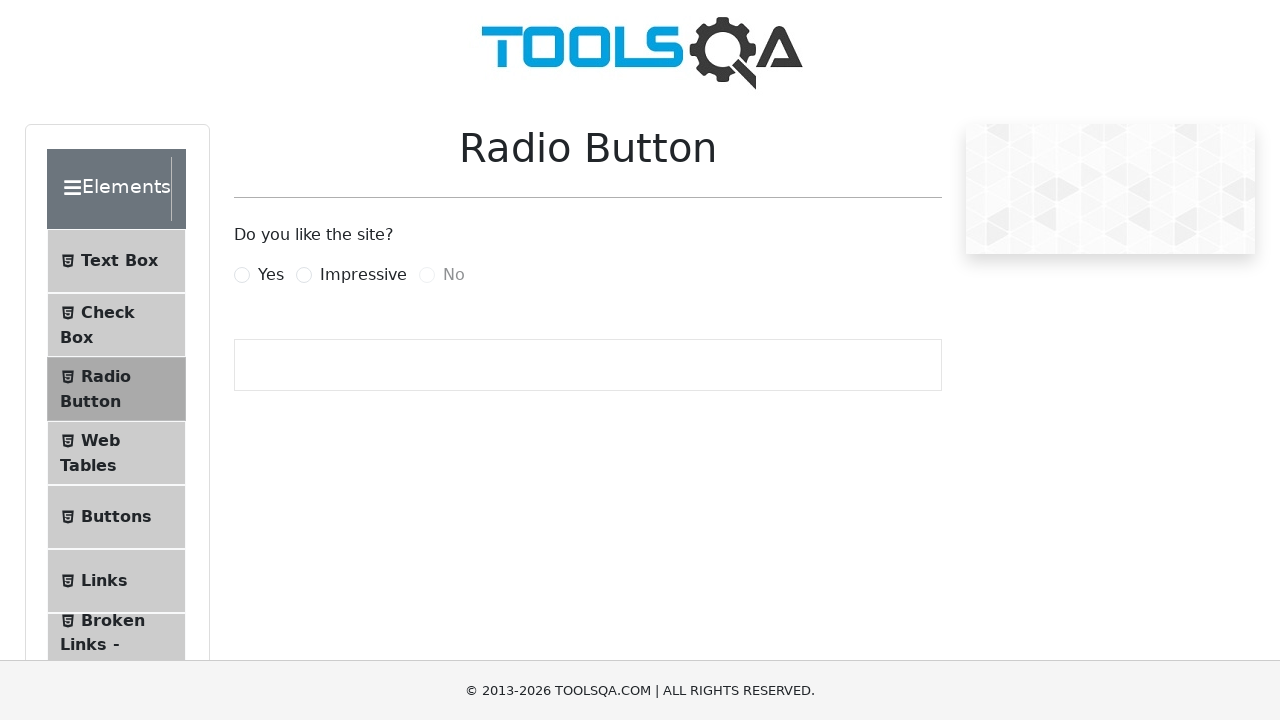

Selected the Impressive radio button at (363, 275) on text=Impressive
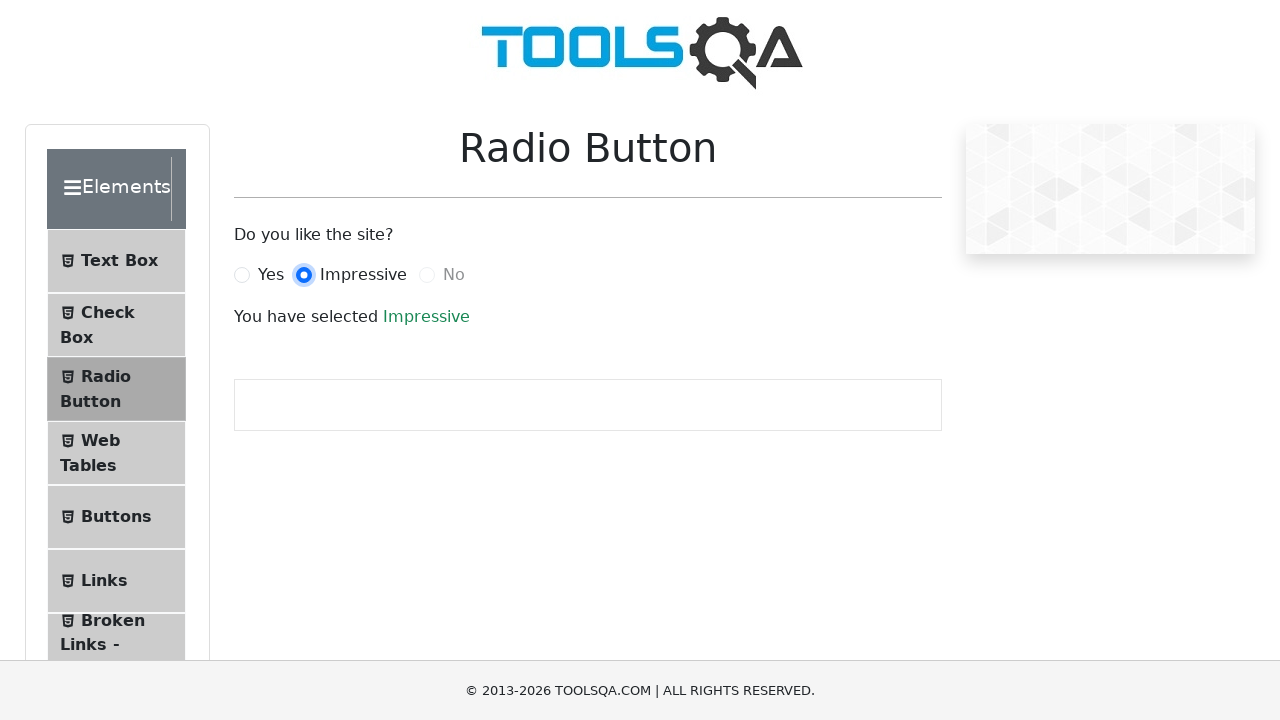

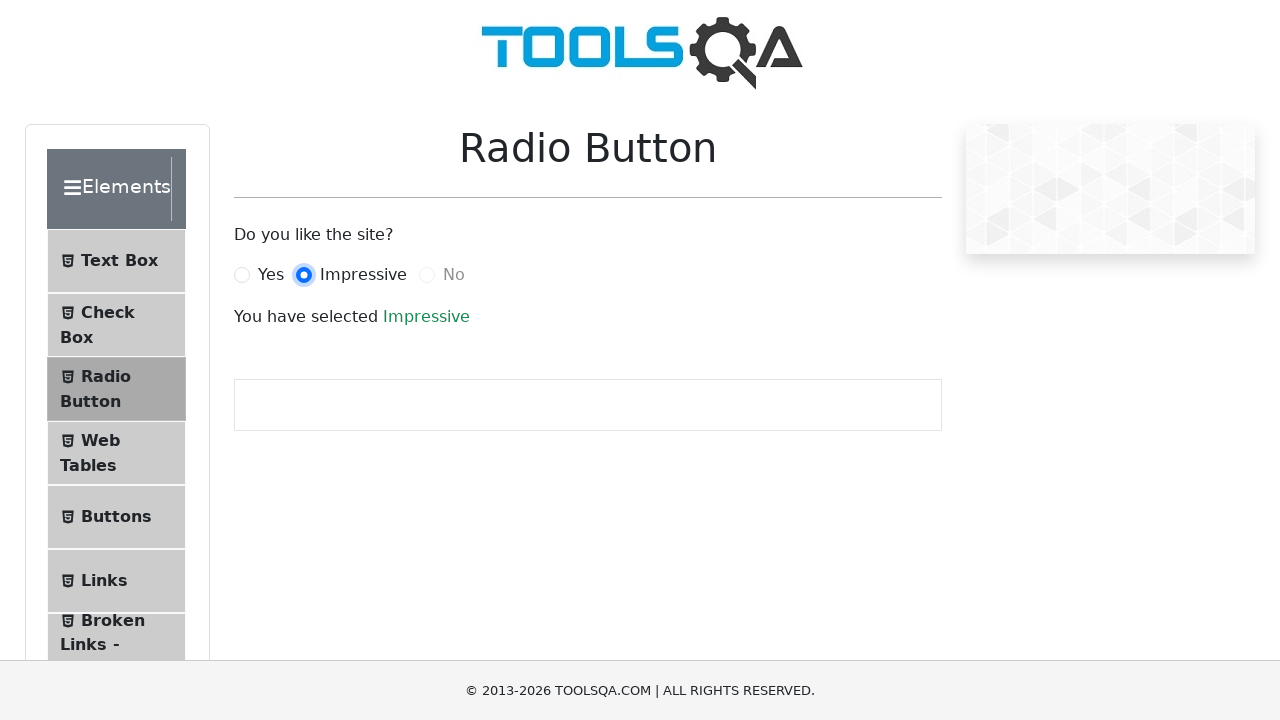